Navigates to the Uncodemy website, maximizes the browser window, and retrieves the page title to verify the page loaded correctly.

Starting URL: https://uncodemy.com/

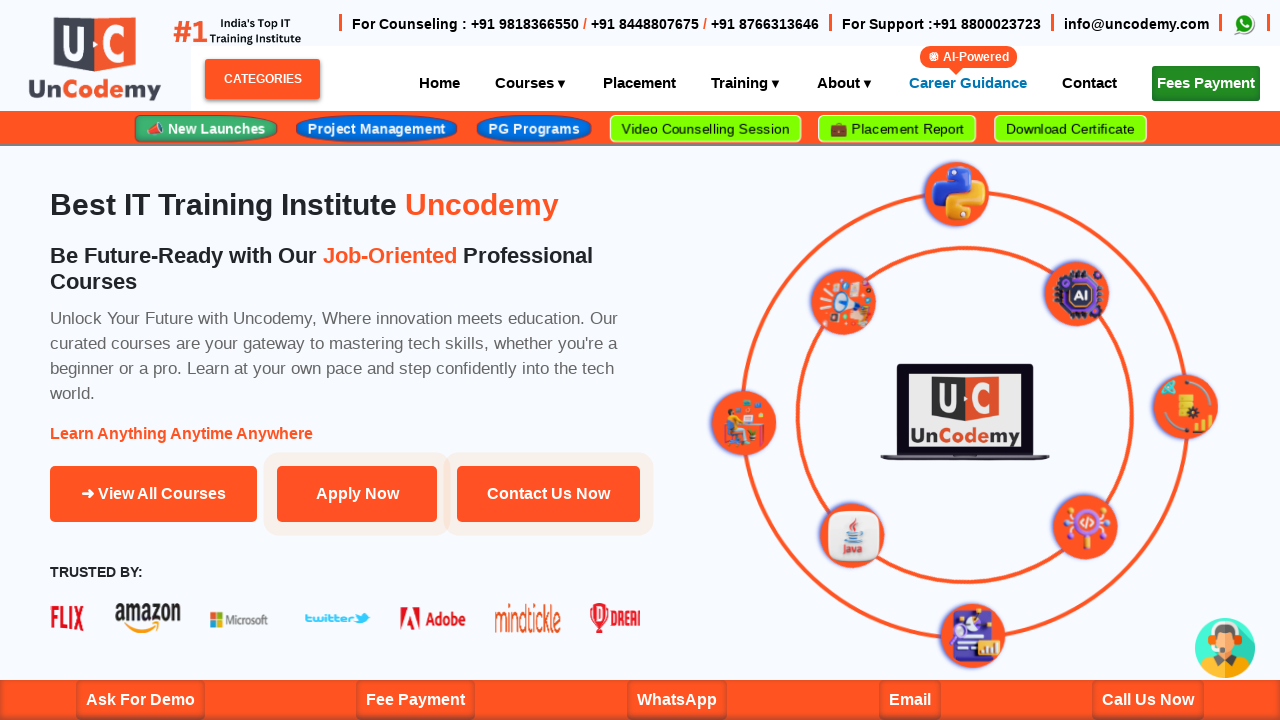

Set viewport to 1920x1080 to maximize browser window
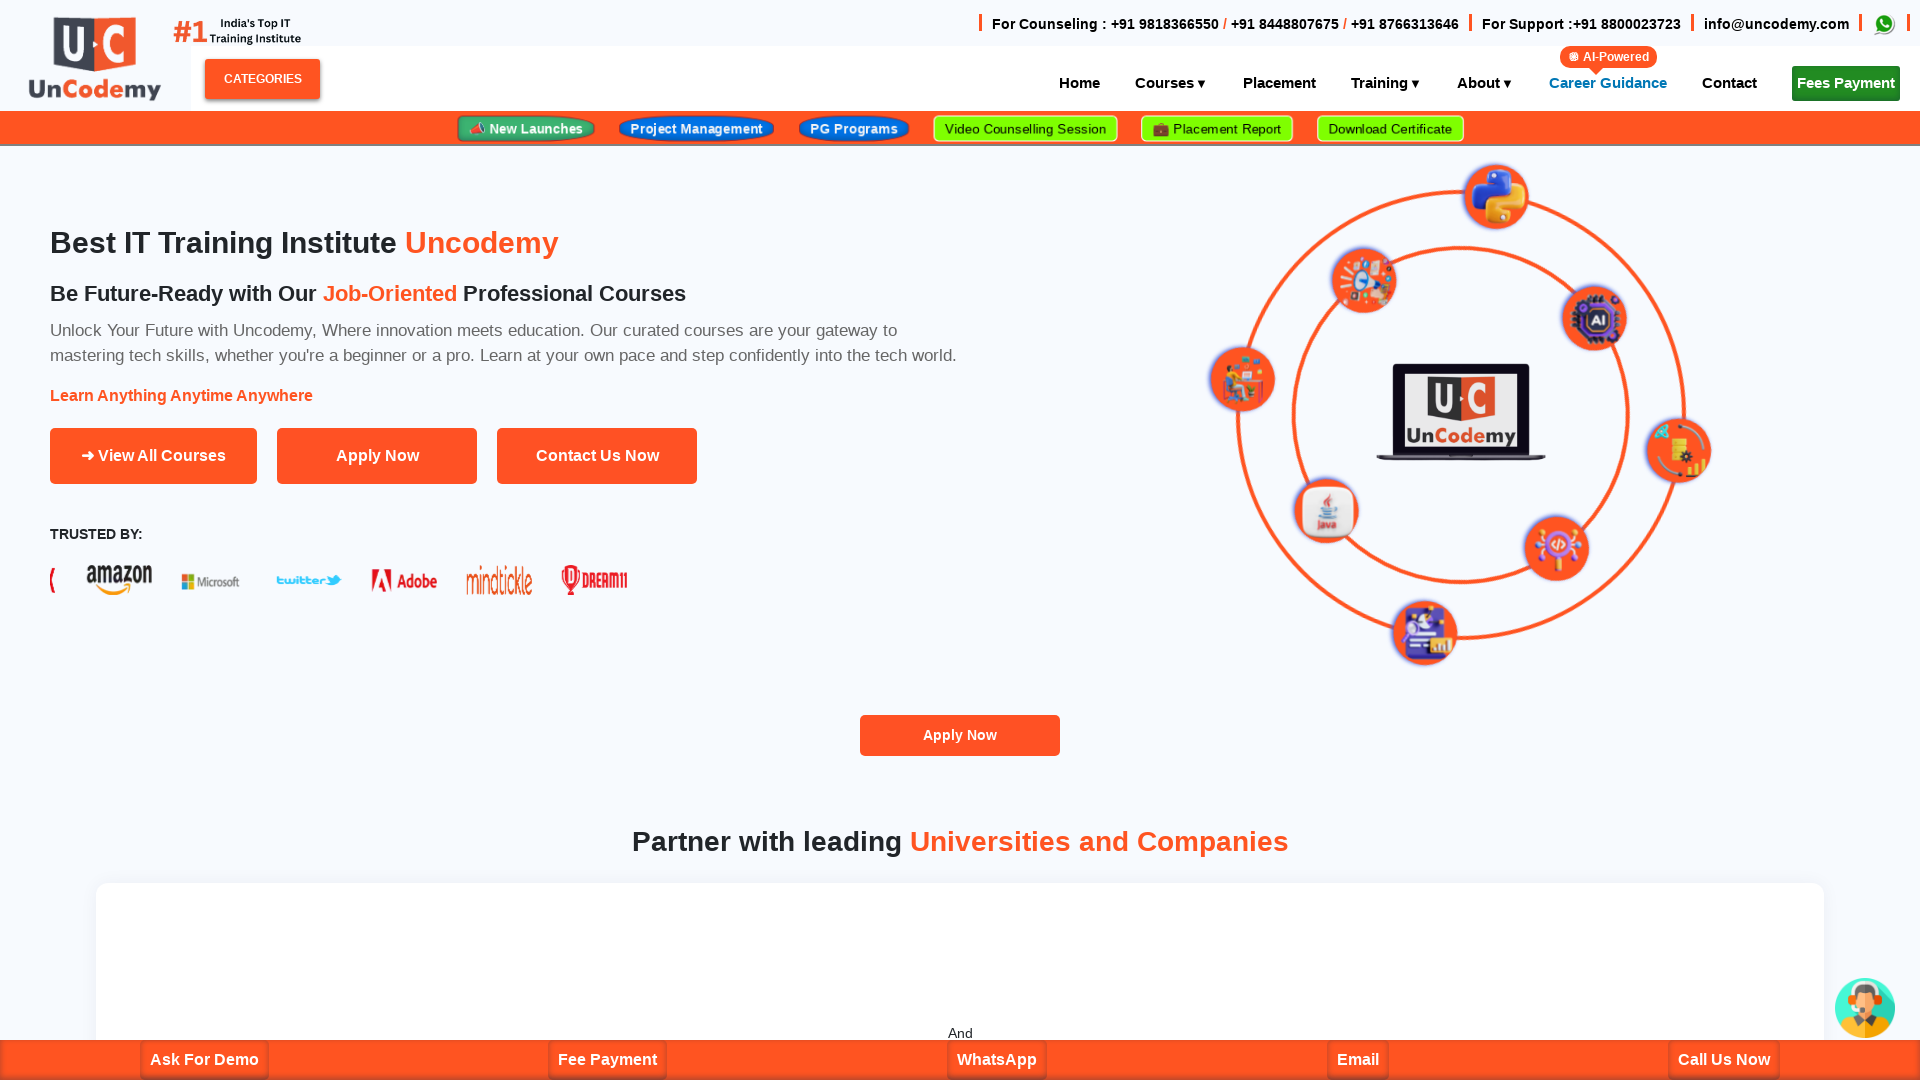

Waited for page to reach domcontentloaded state
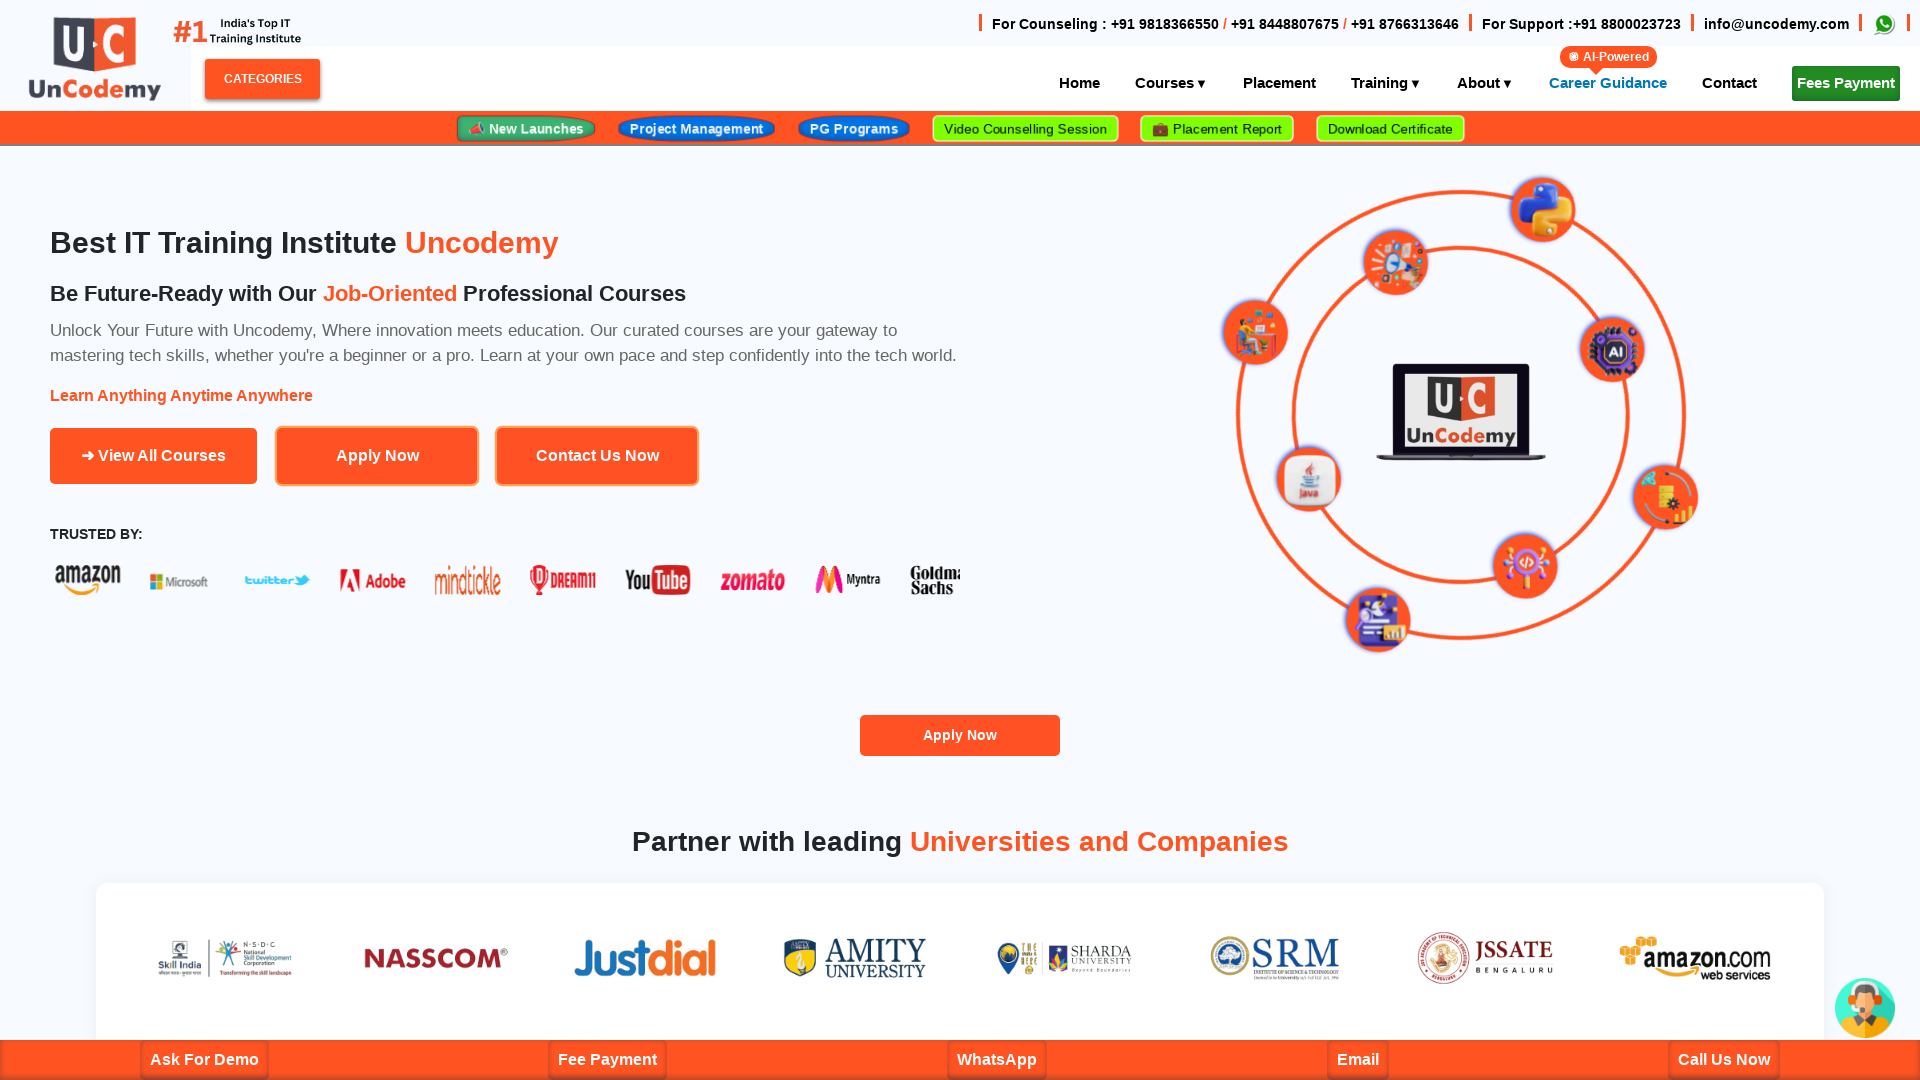

Retrieved page title: Uncodemy - India's Best IT Training Institute in Noida | Delhi
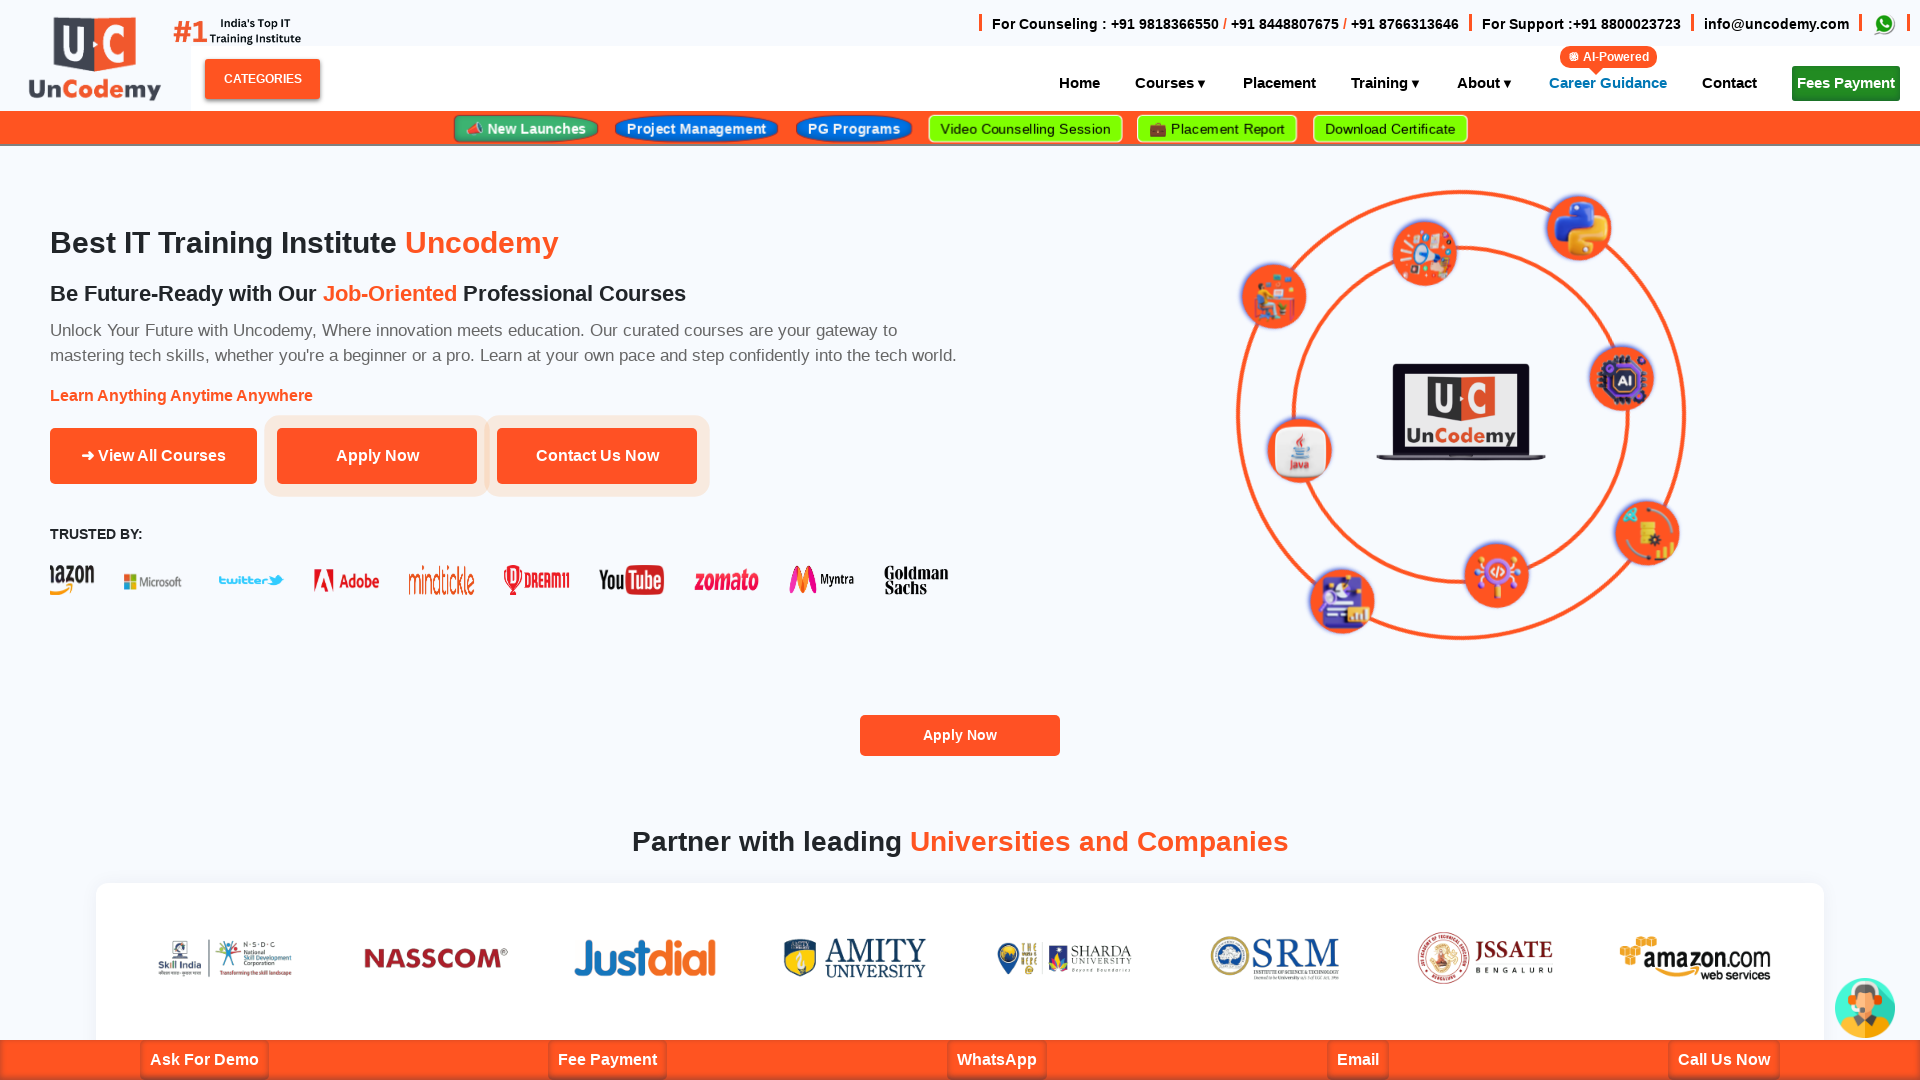

Printed page title to console
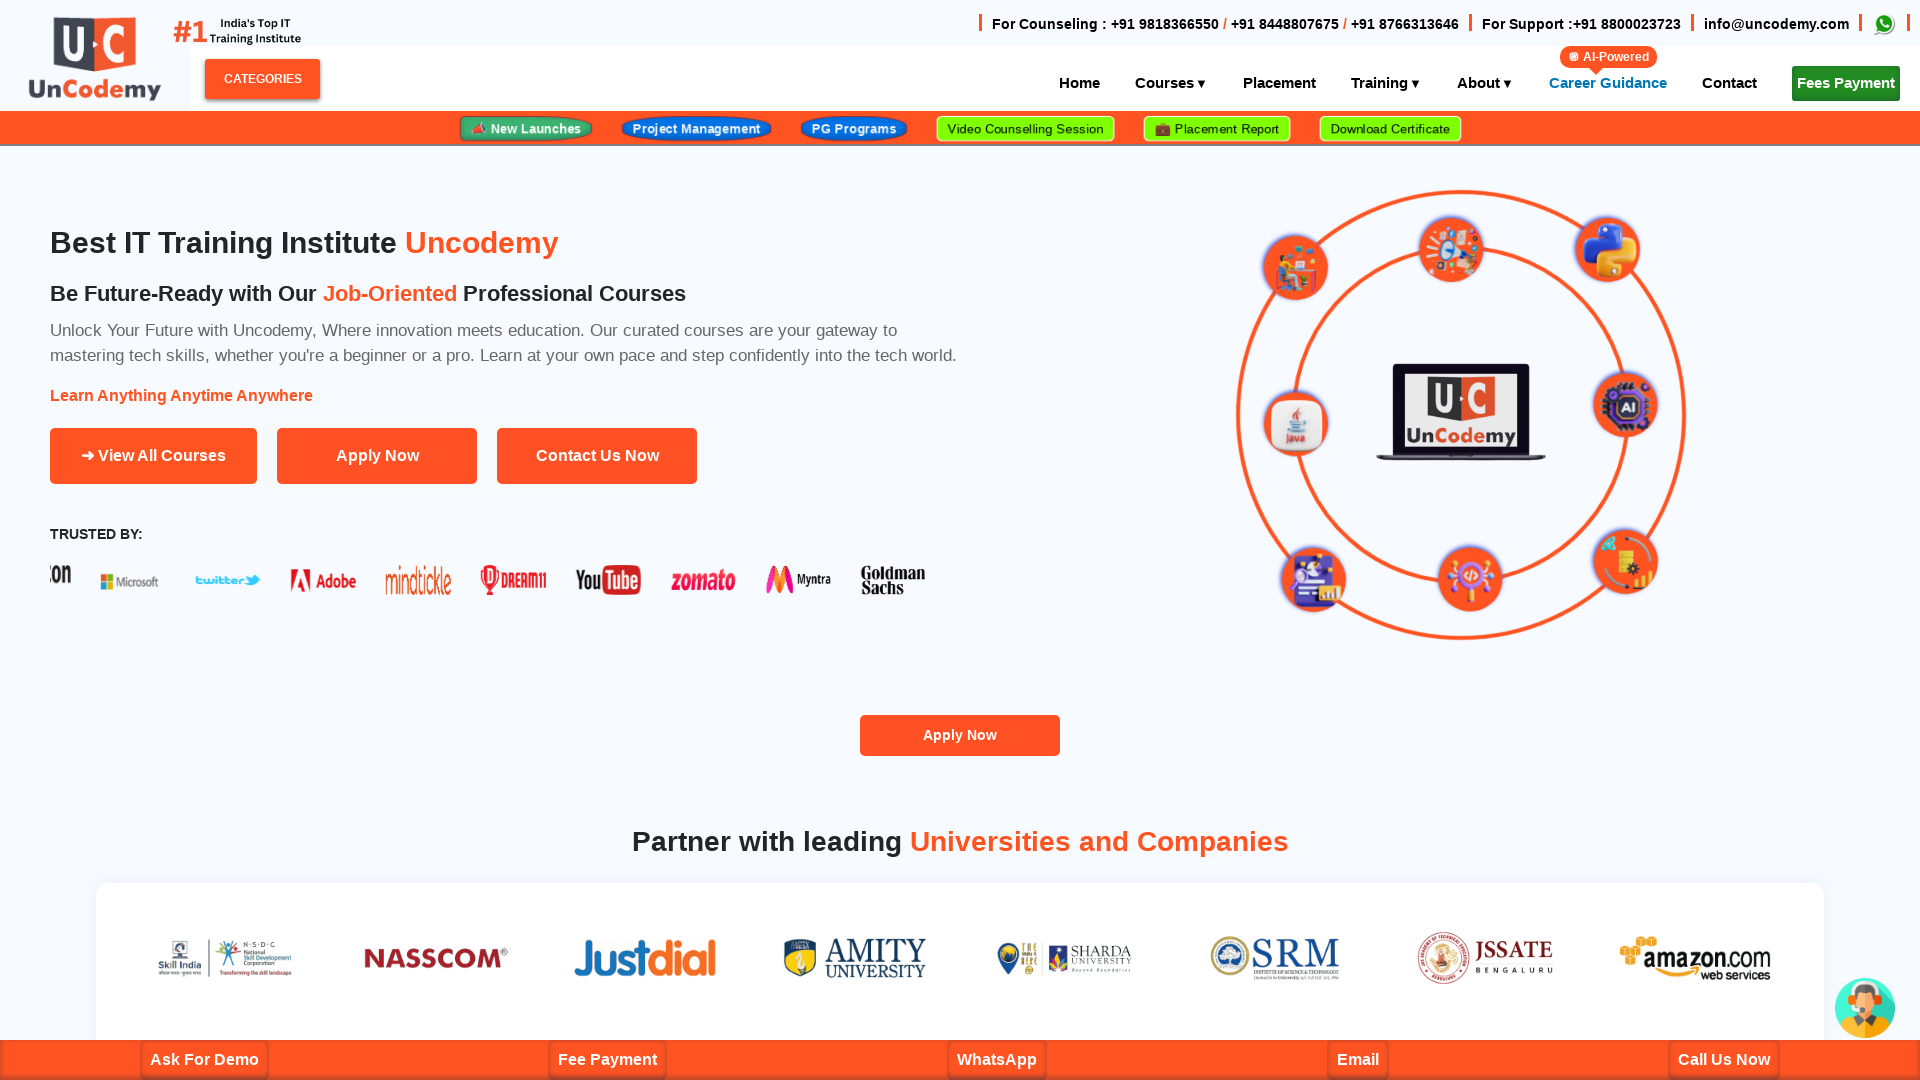

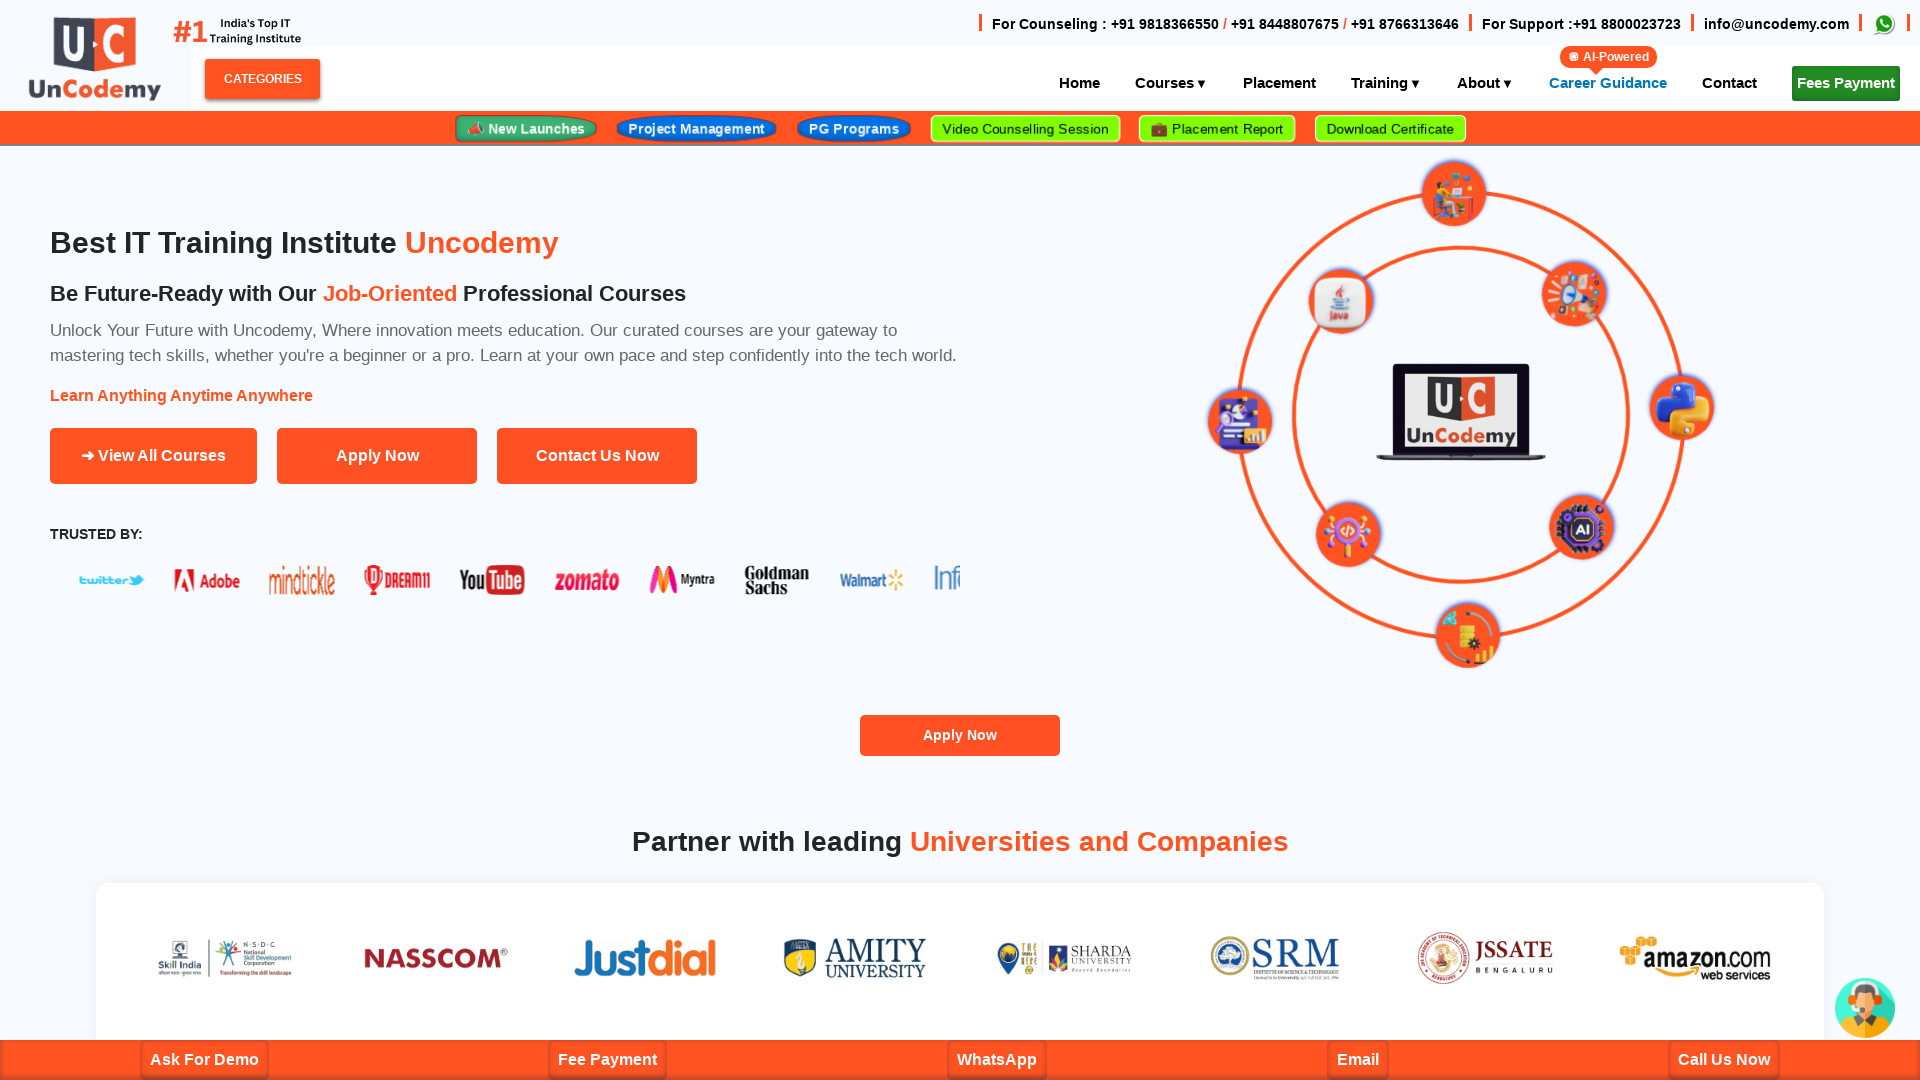